Tests the chips/filter functionality on the main page by clicking a chip to filter results, verifying the chip changes state, and then deselecting it to confirm filtering is removed

Starting URL: https://catalog.cft.ru/

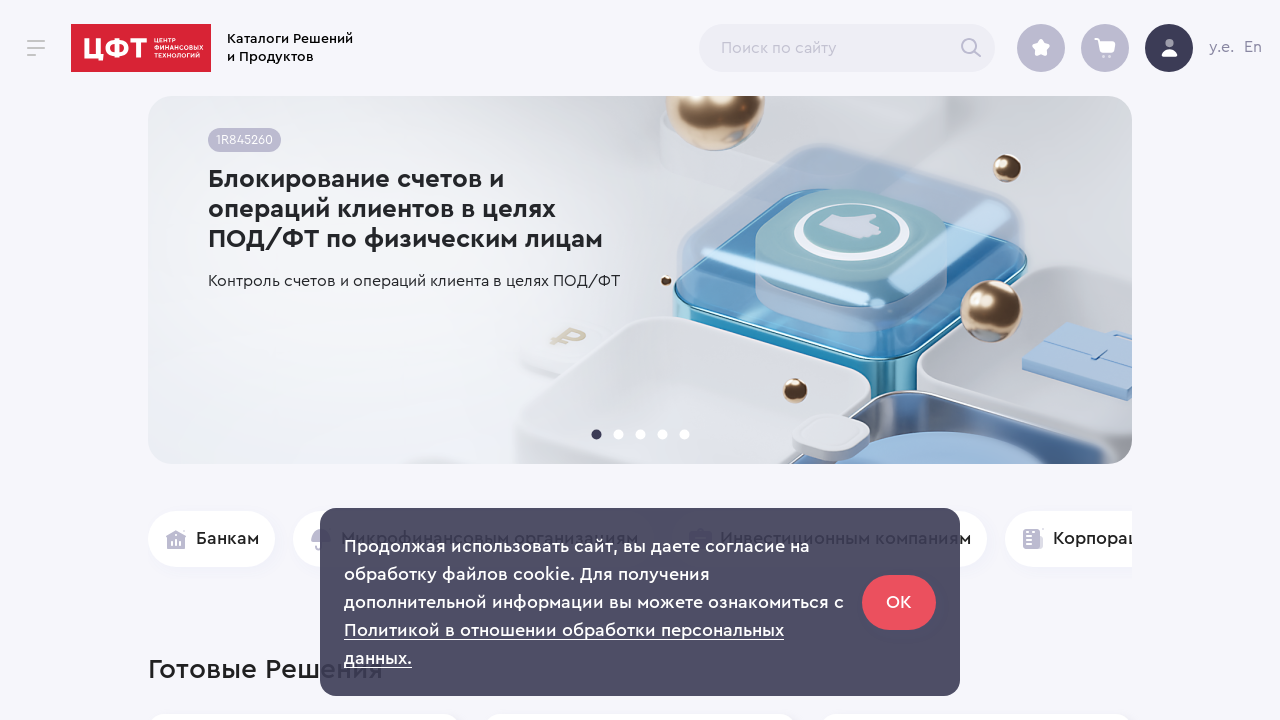

Waited for chips to load in the filter section
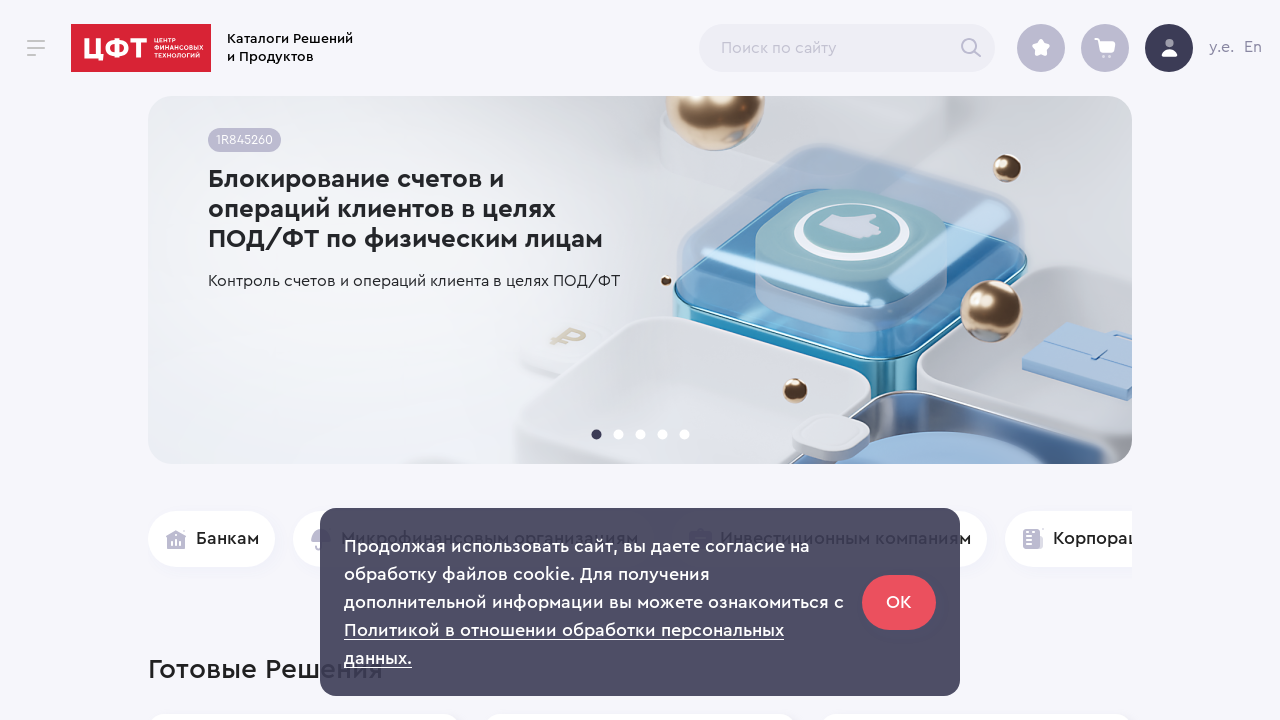

Clicked on the first chip to select it at (212, 539) on #ChipArrayCntr ul li >> nth=0
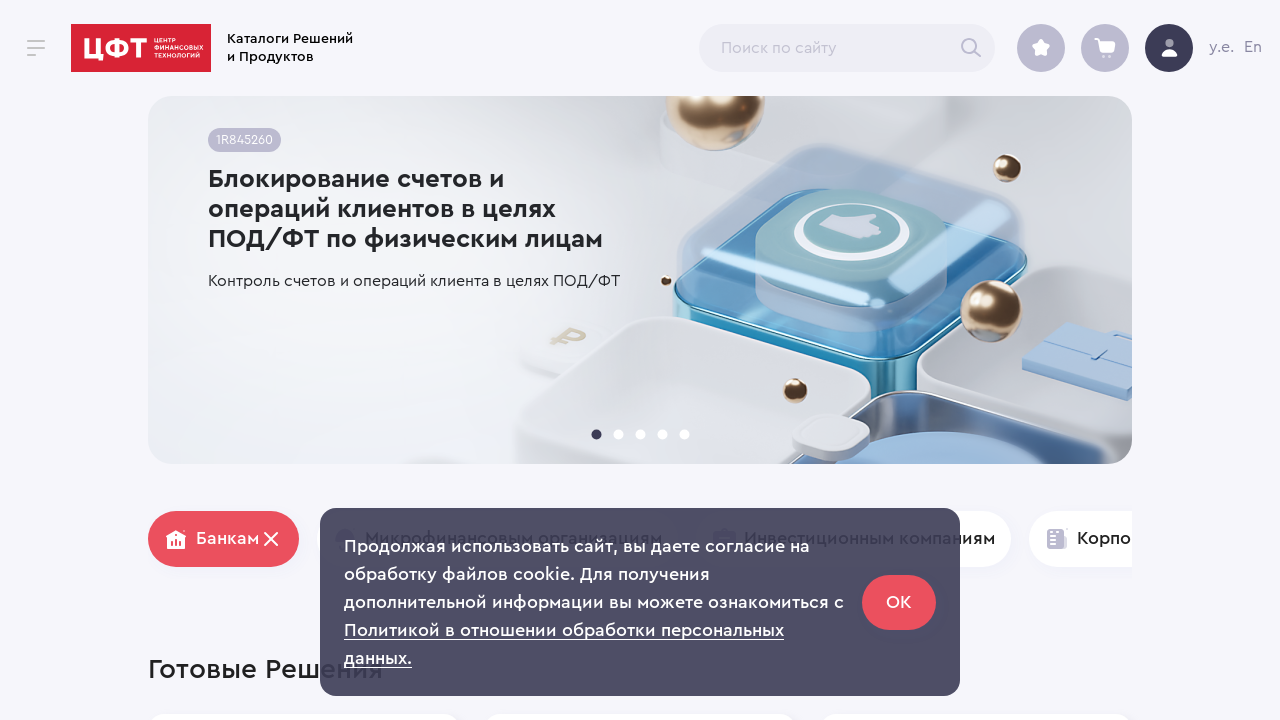

Verified chip is selected with red background color (rgb(235, 80, 94))
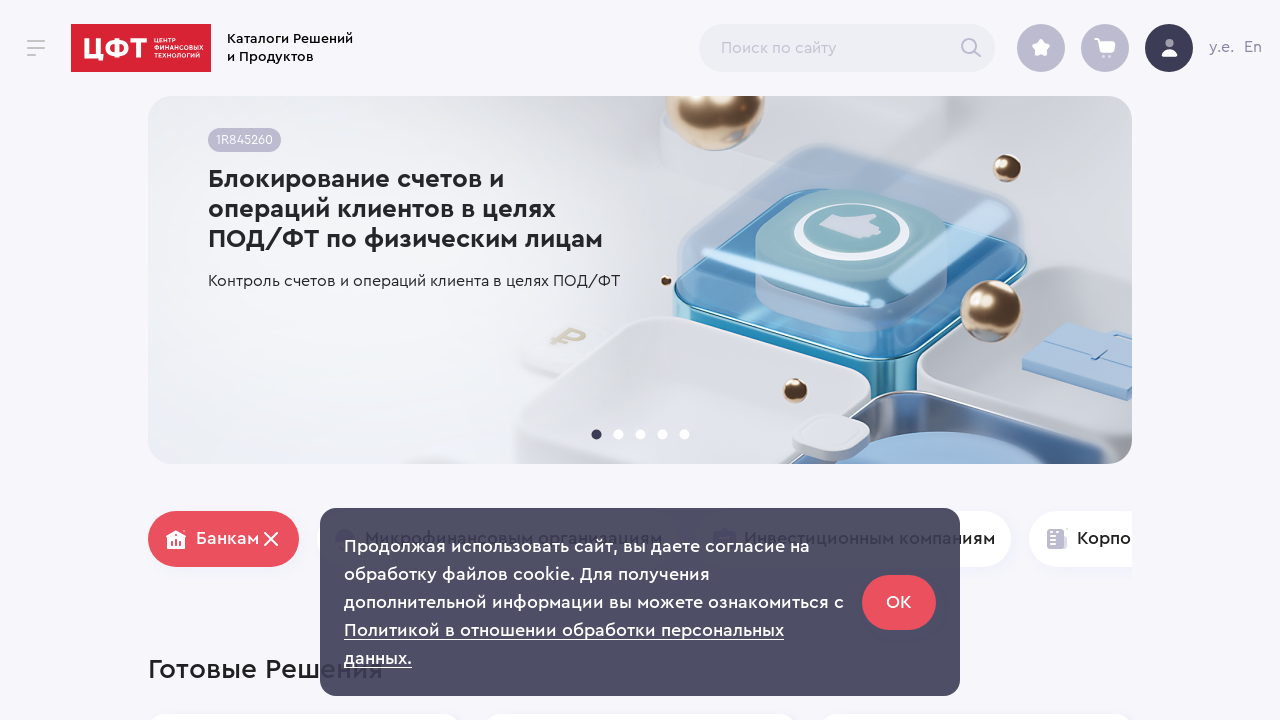

Clicked the delete button on the chip to deselect it at (271, 539) on #ChipArrayCntr ul li div[role='button'] button.MuiChip-deleteIcon >> nth=0
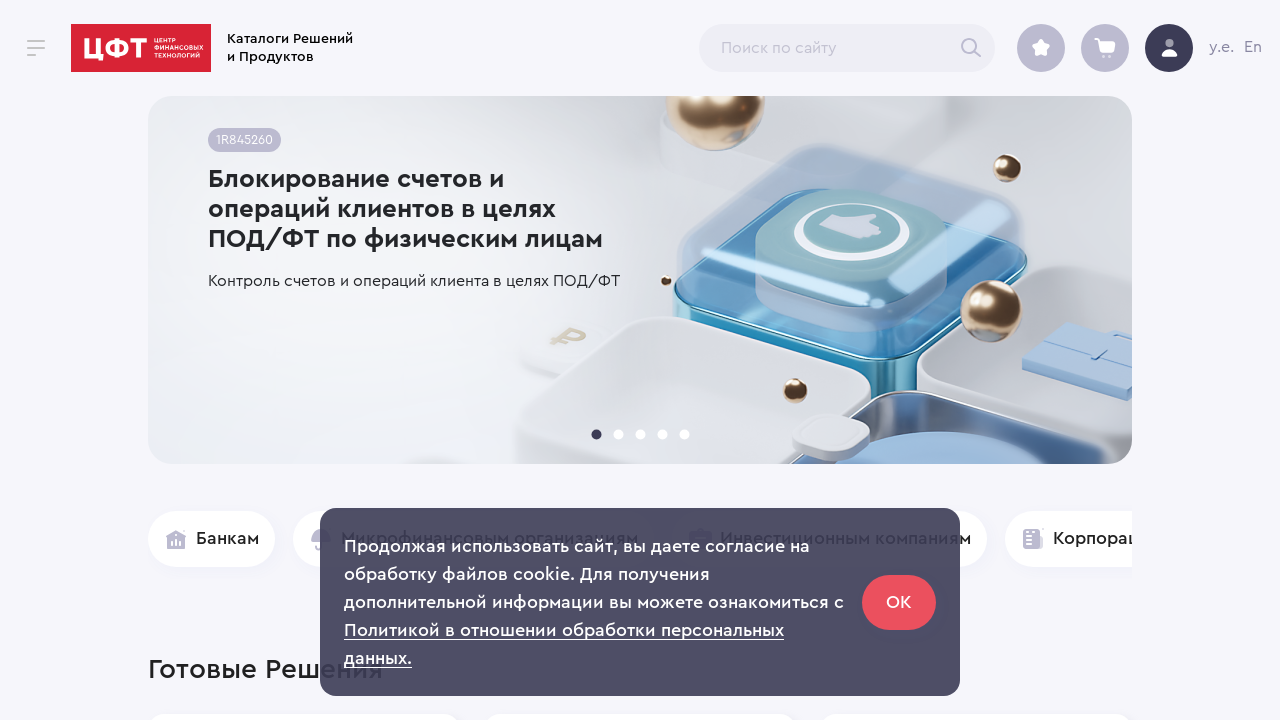

Verified chip is deselected with white background color (rgb(255, 255, 255))
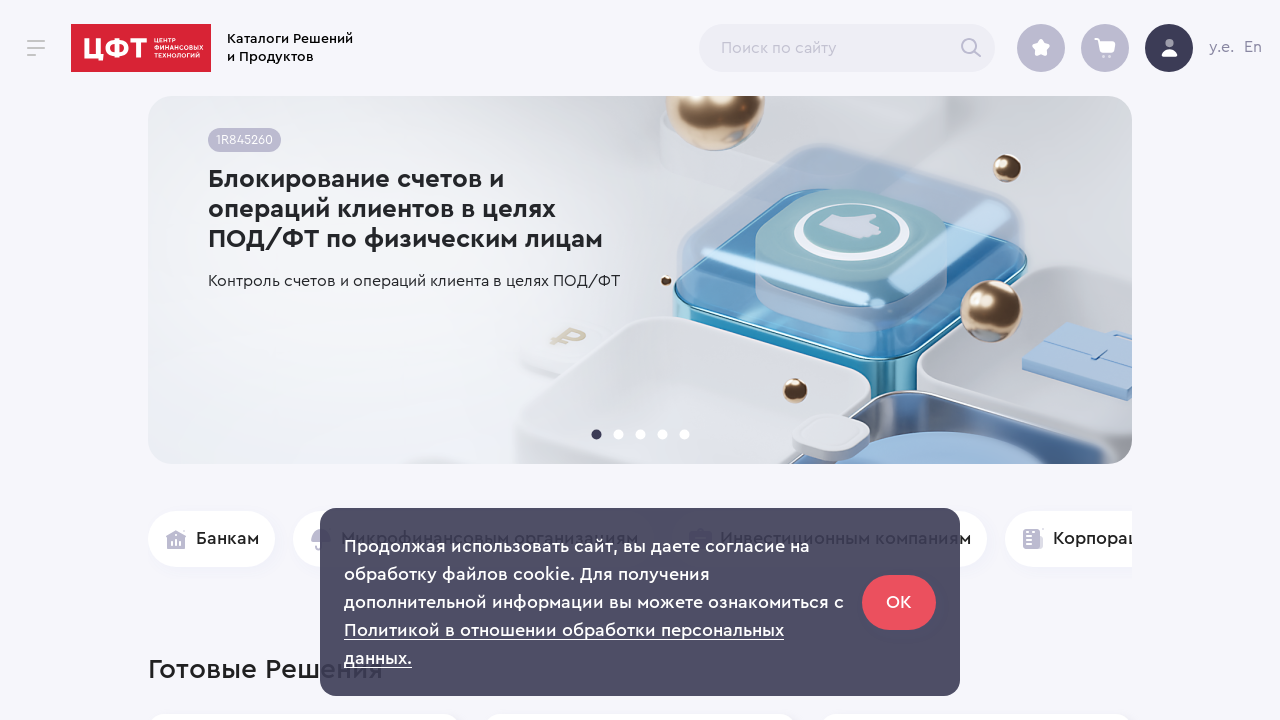

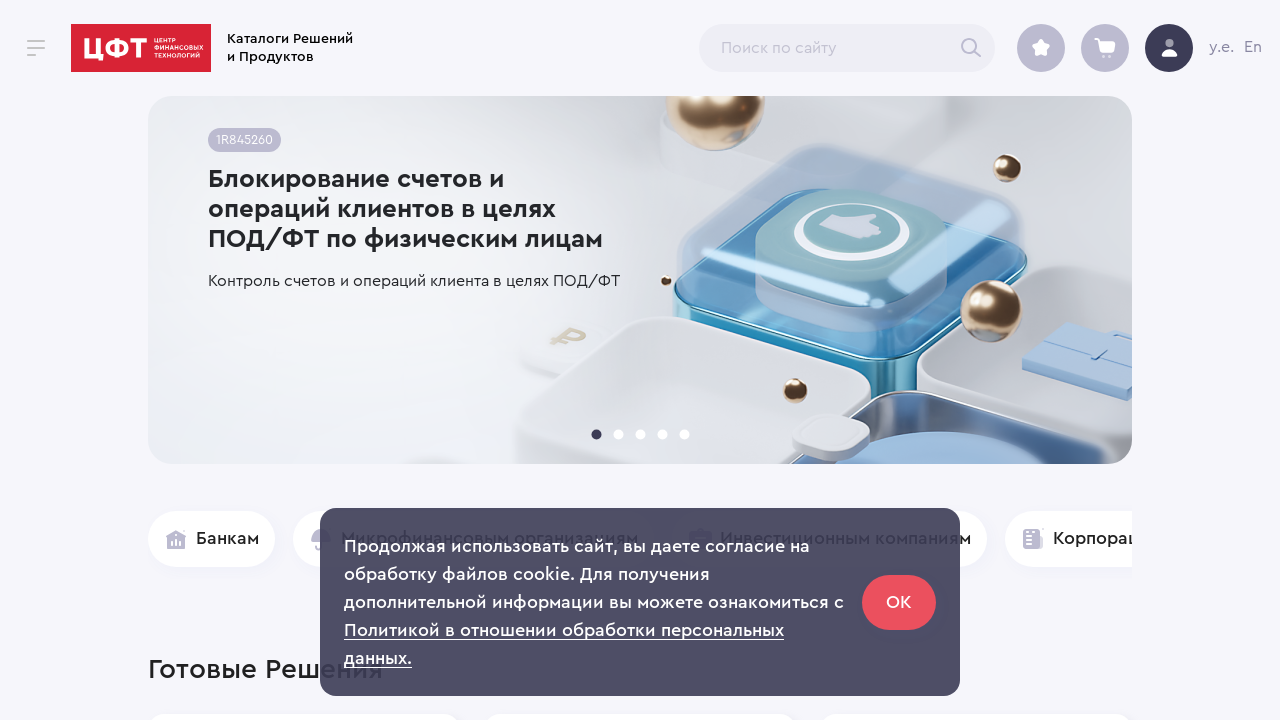